Tests finding the first element by class name and retrieving its text

Starting URL: https://acctabootcamp.github.io/site/examples/locators

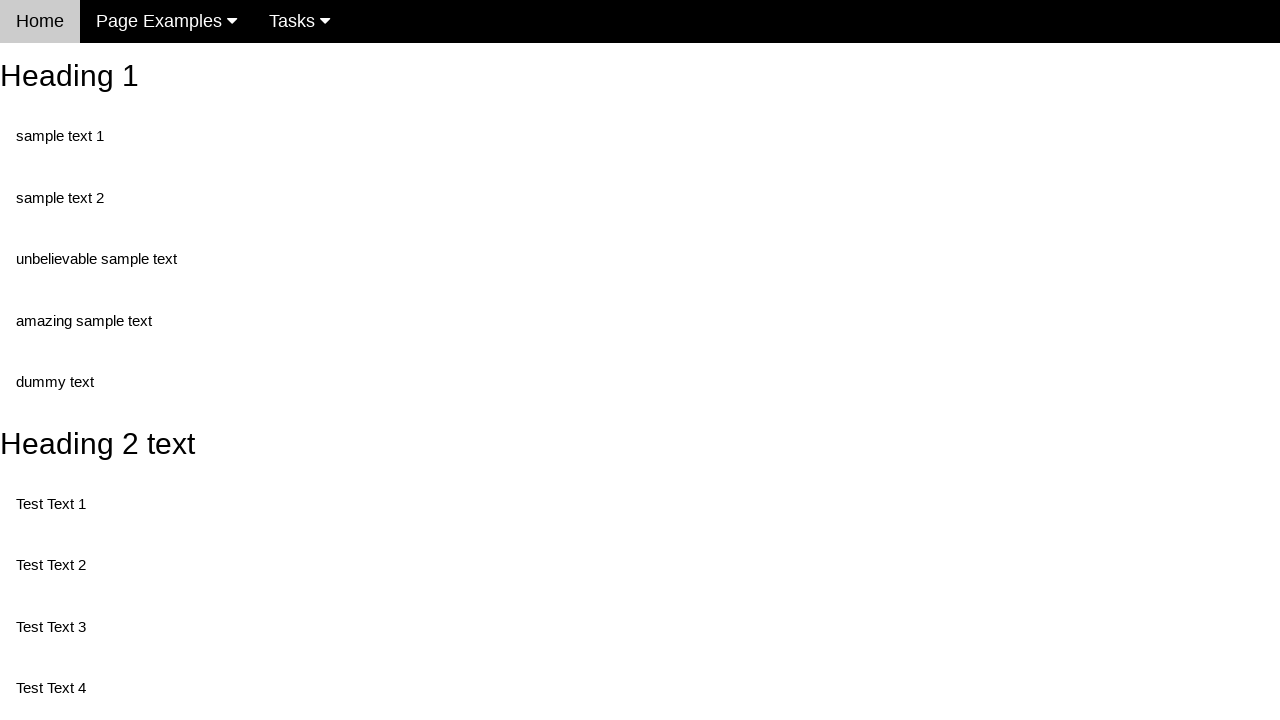

Navigated to locators example page
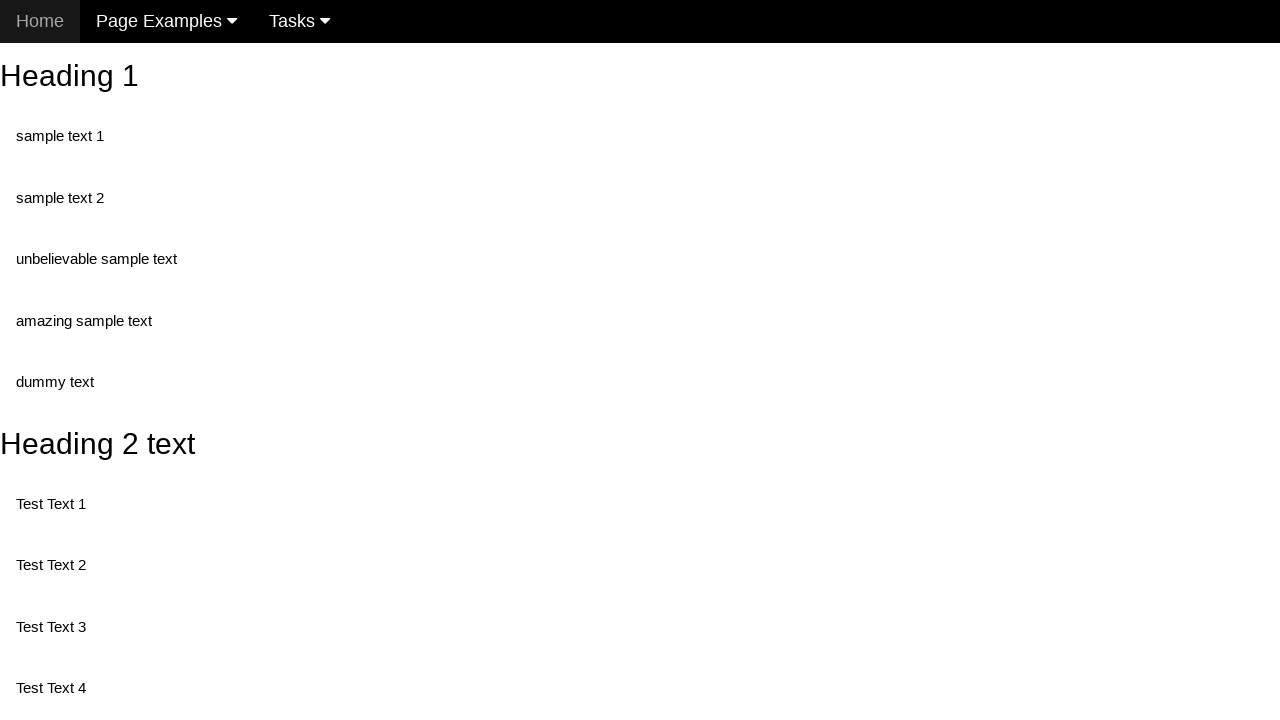

Retrieved text content of first element with class 'test'
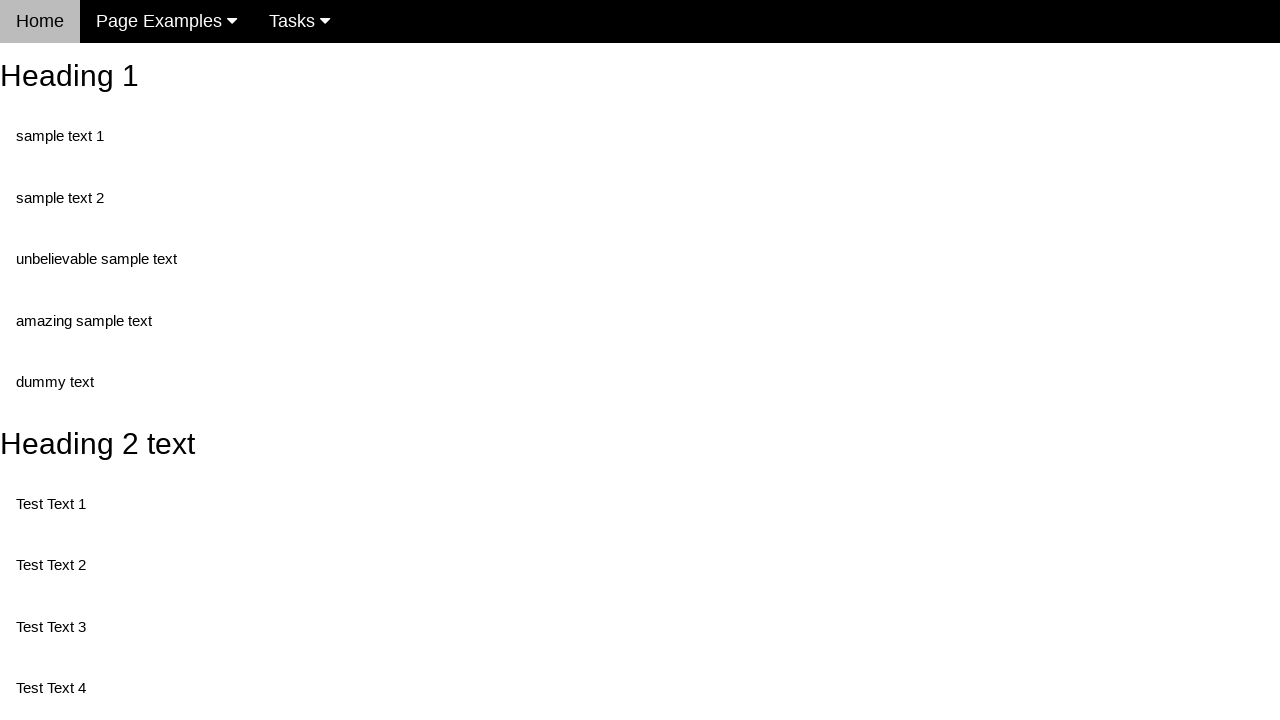

Printed retrieved text: Test Text 1
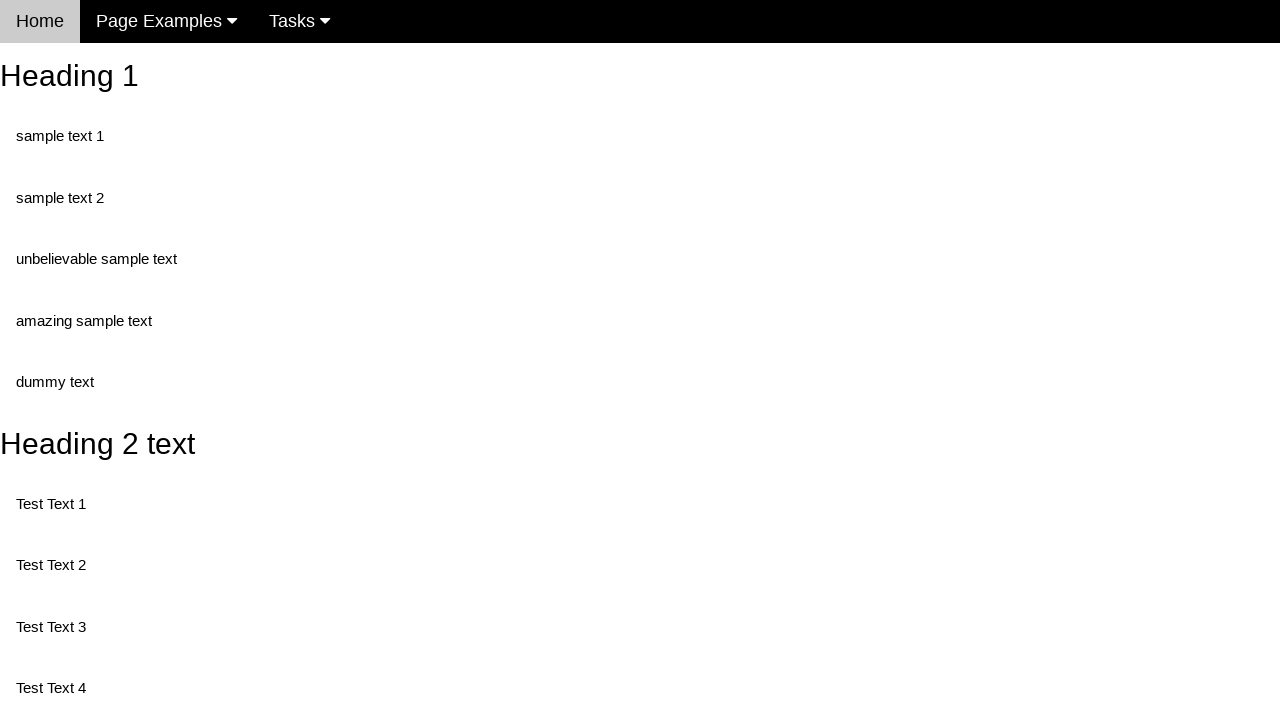

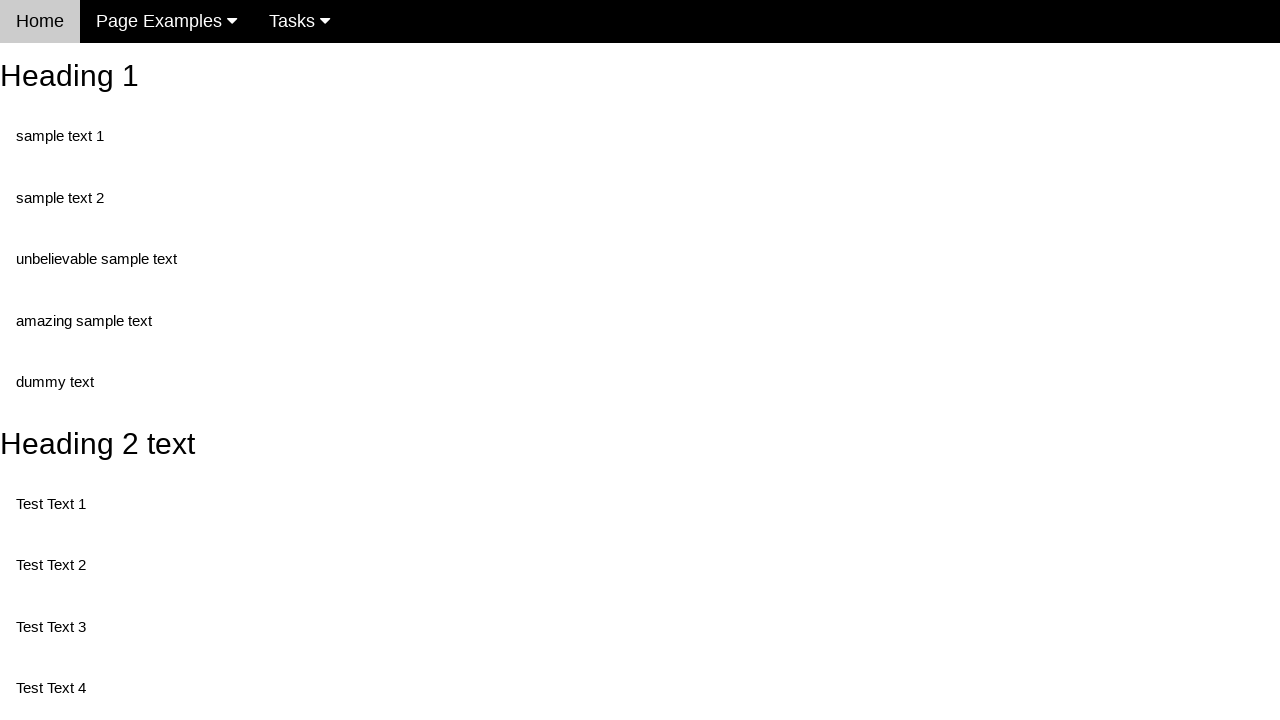